Tests Python.org search functionality by searching for "pycon" and verifying results are returned

Starting URL: http://www.python.org

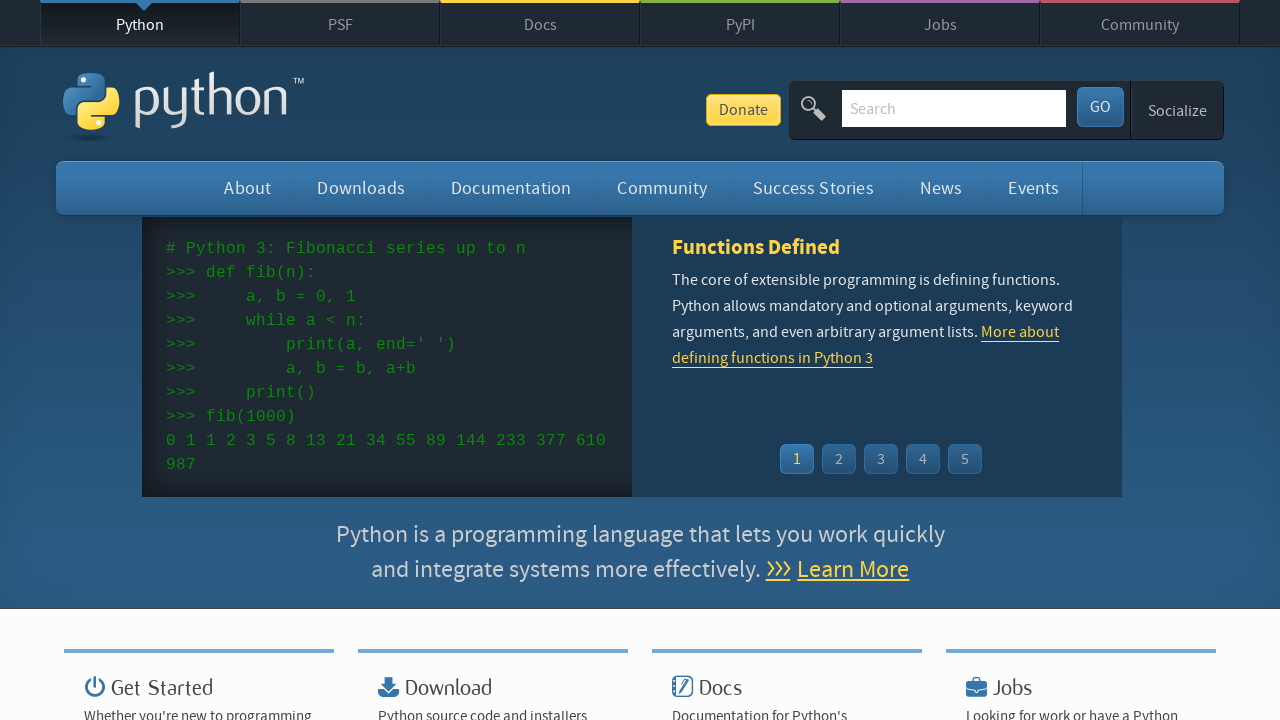

Verified 'Python' is in page title
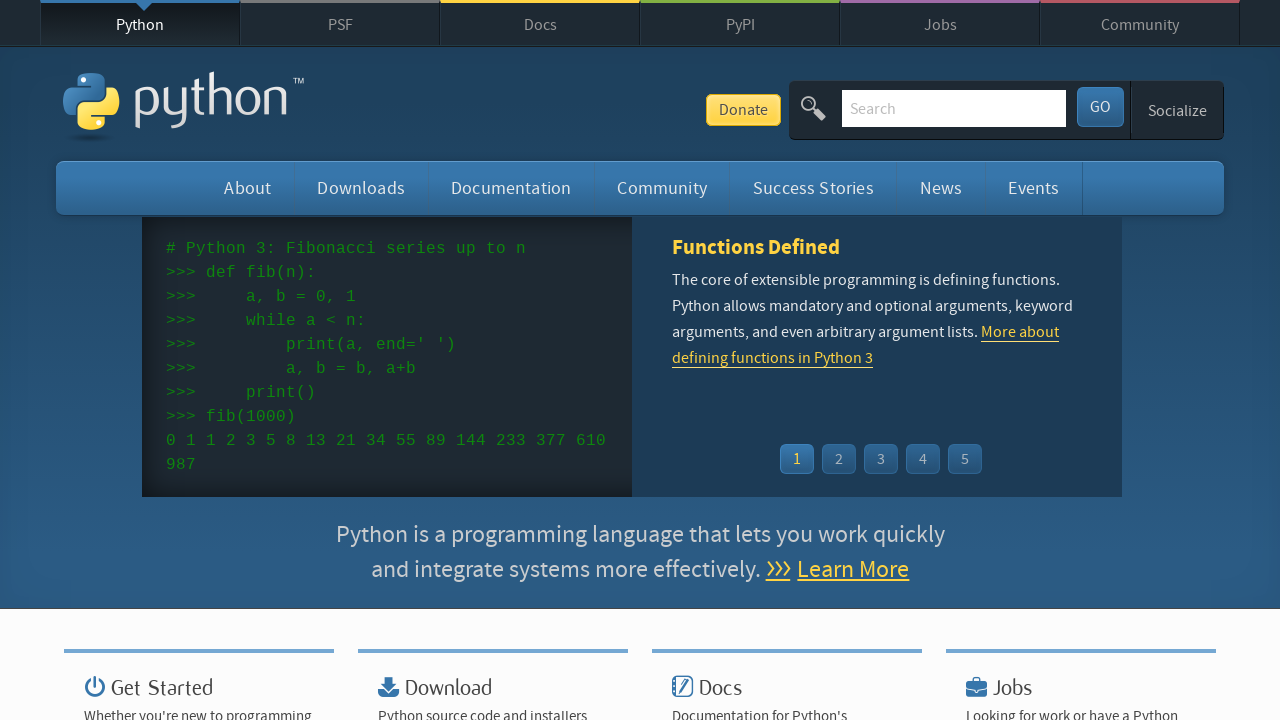

Cleared search field on input[name='q']
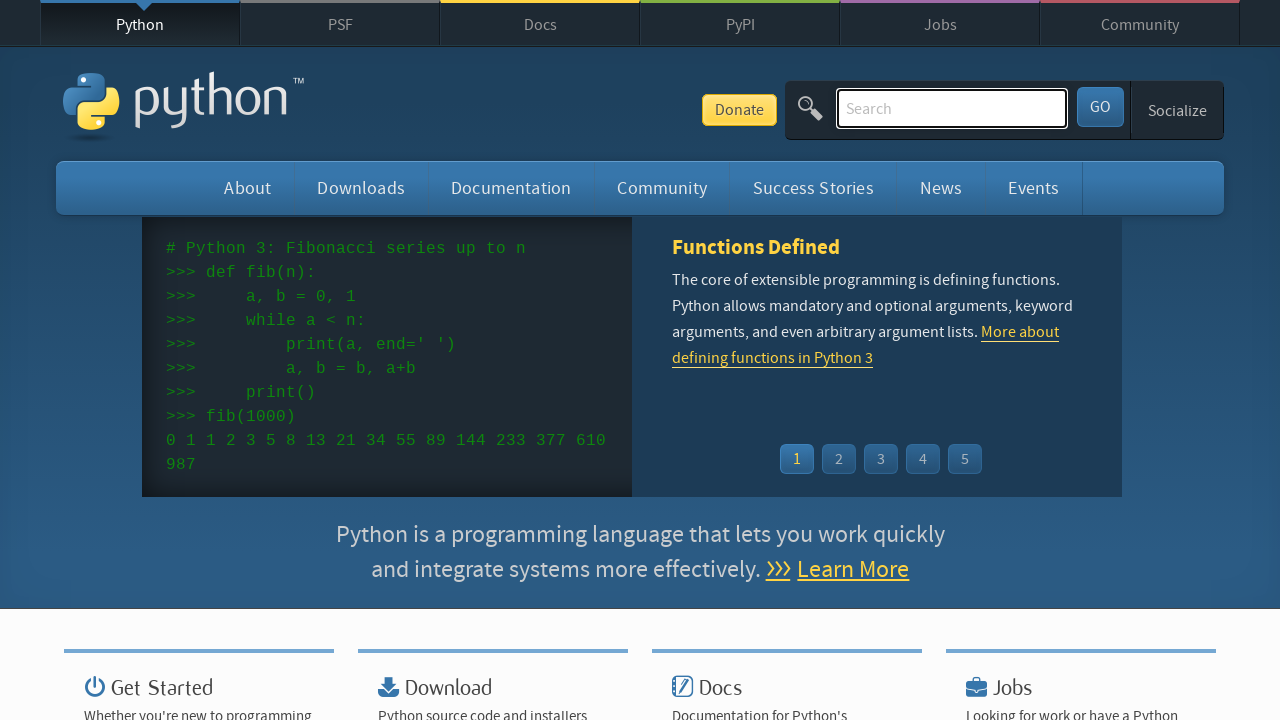

Filled search field with 'pycon' on input[name='q']
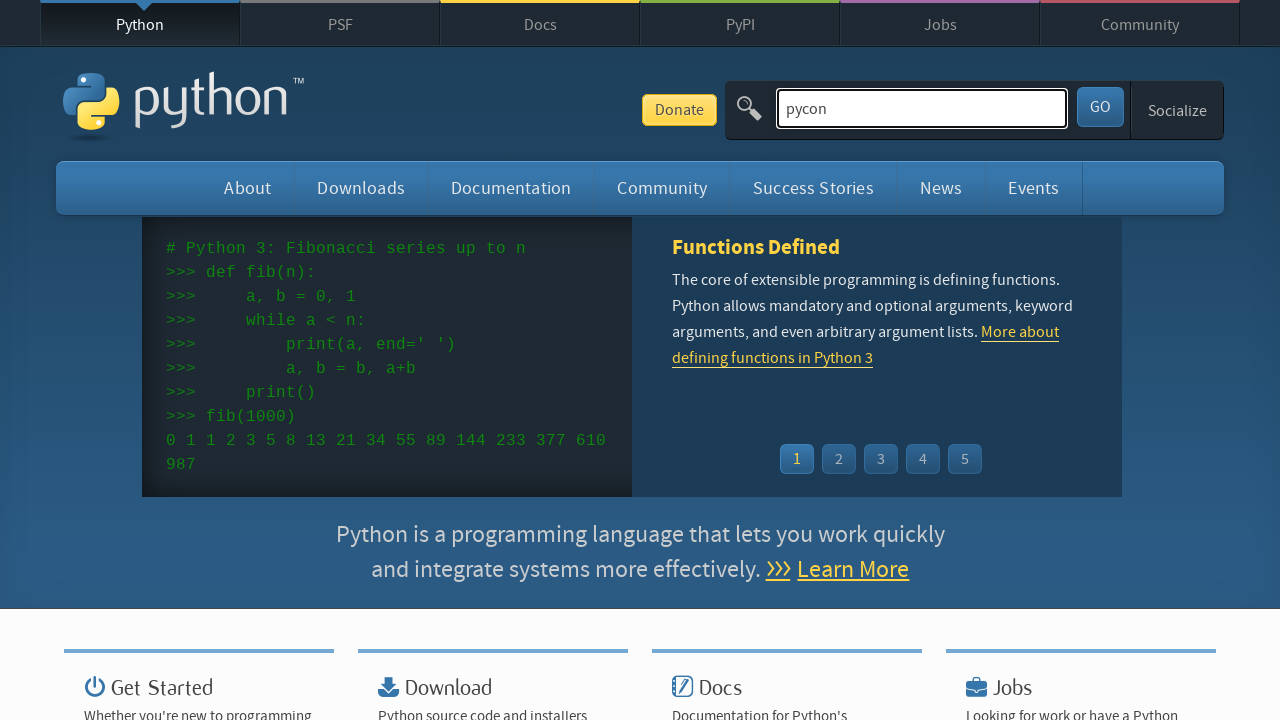

Pressed Enter to submit search on input[name='q']
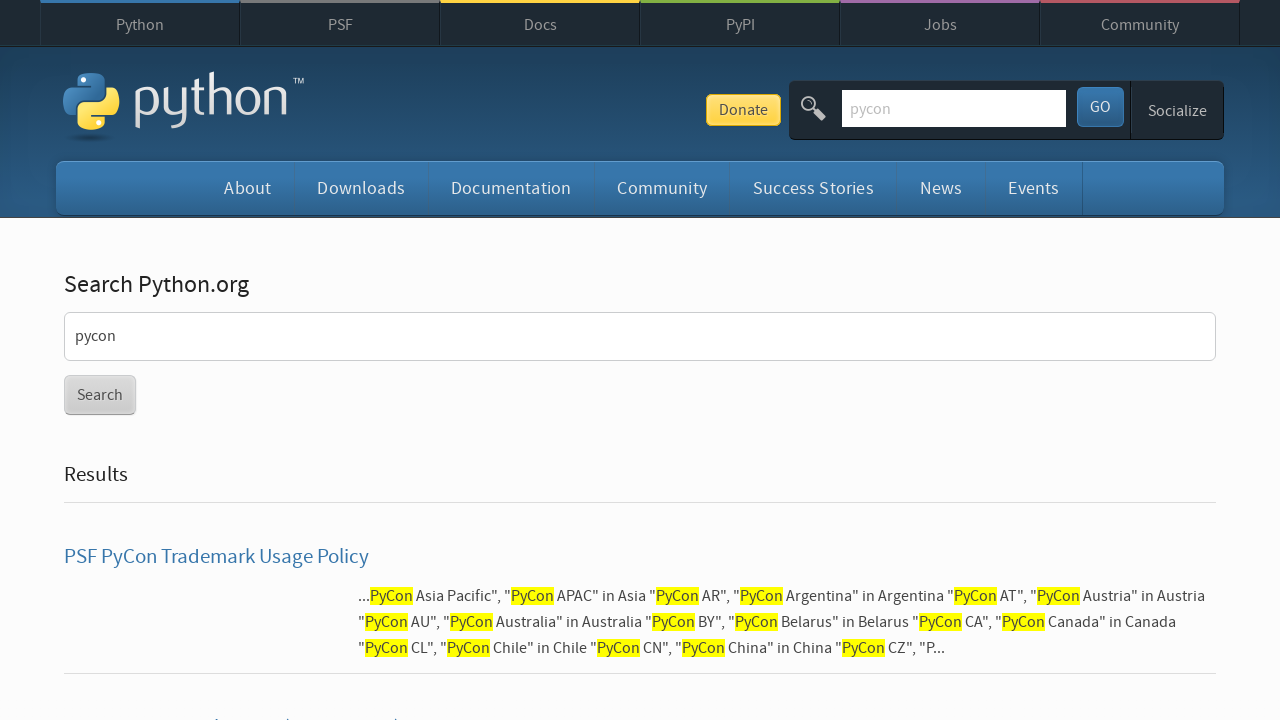

Wait for network idle to complete
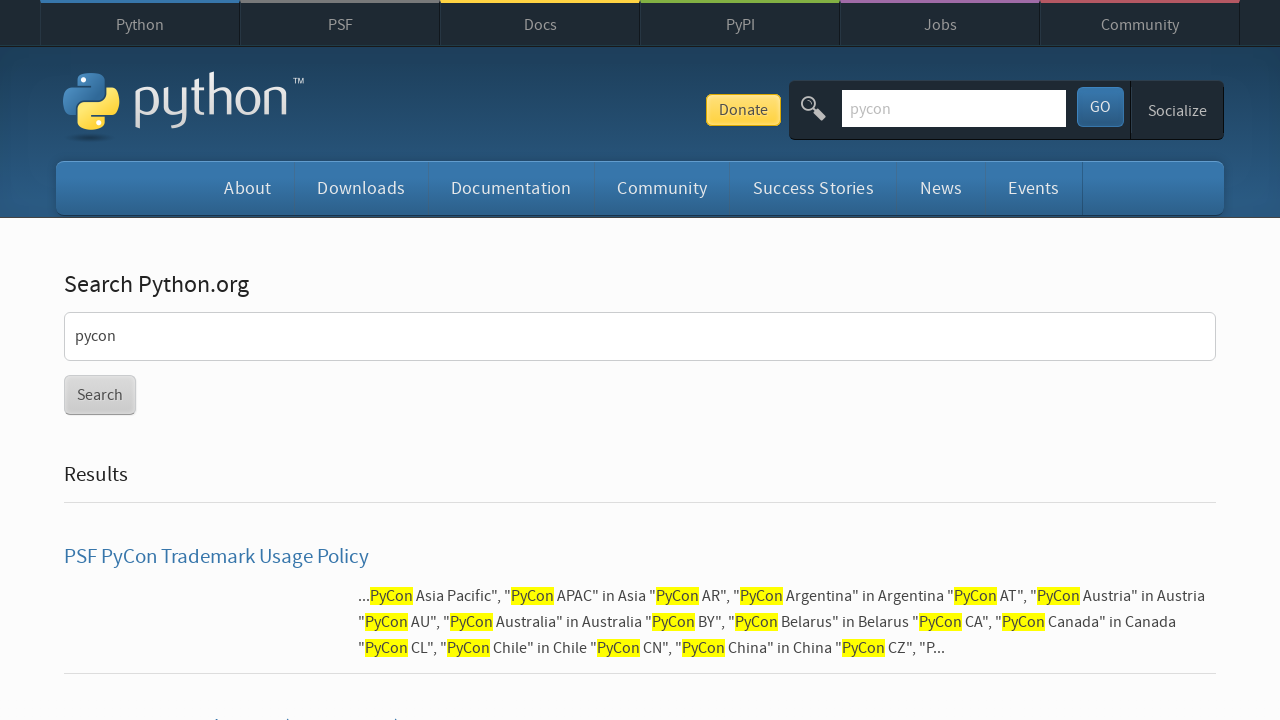

Verified search results were found for 'pycon'
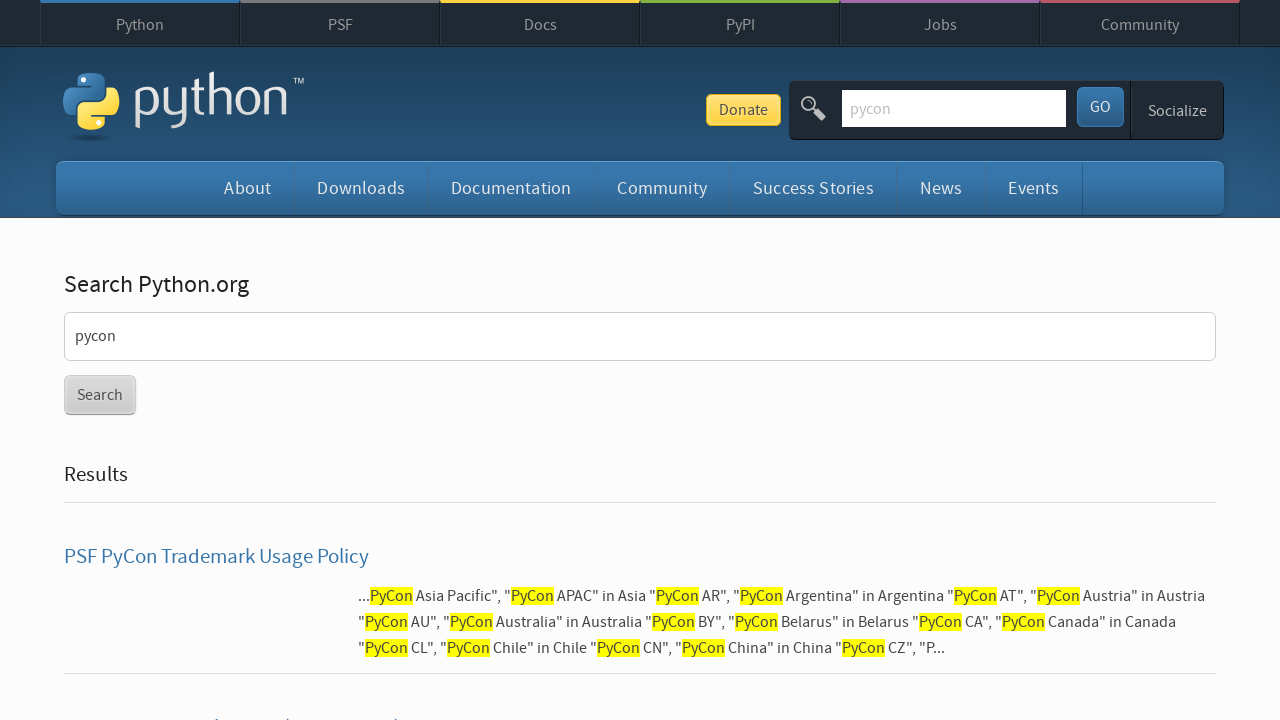

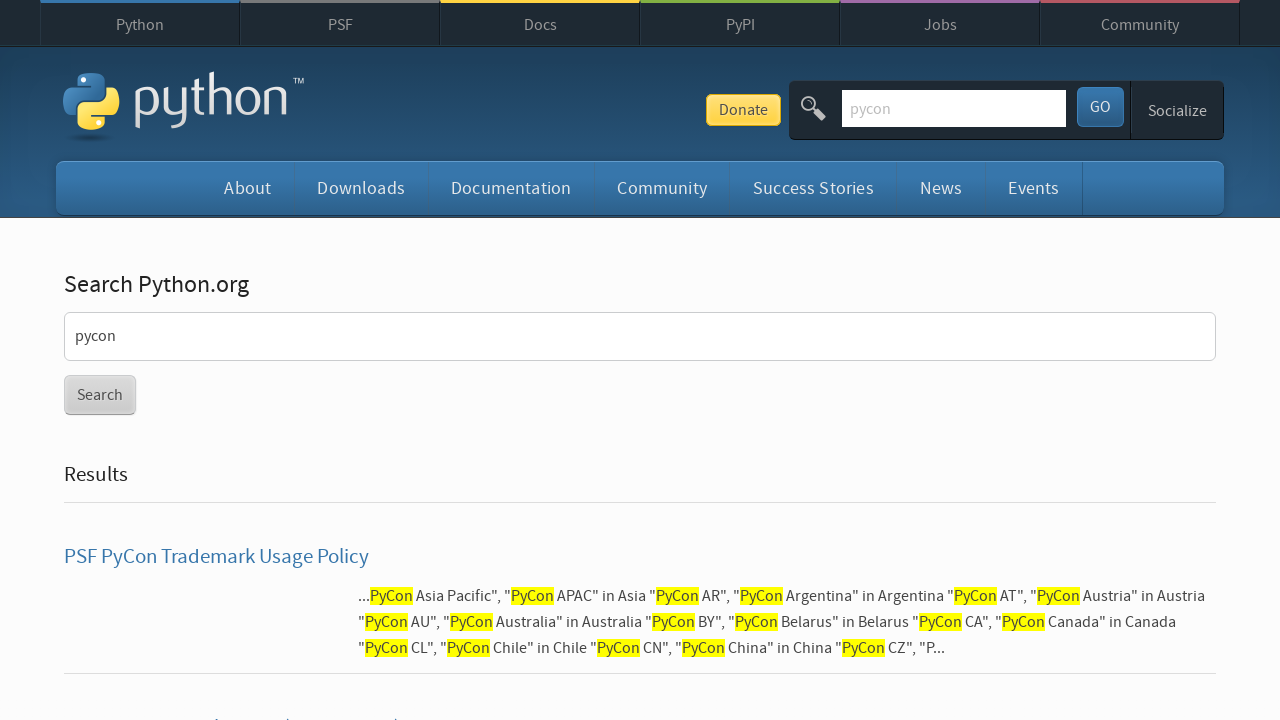